Tests data persistence by creating todos, completing one, reloading the page, and verifying state

Starting URL: https://demo.playwright.dev/todomvc

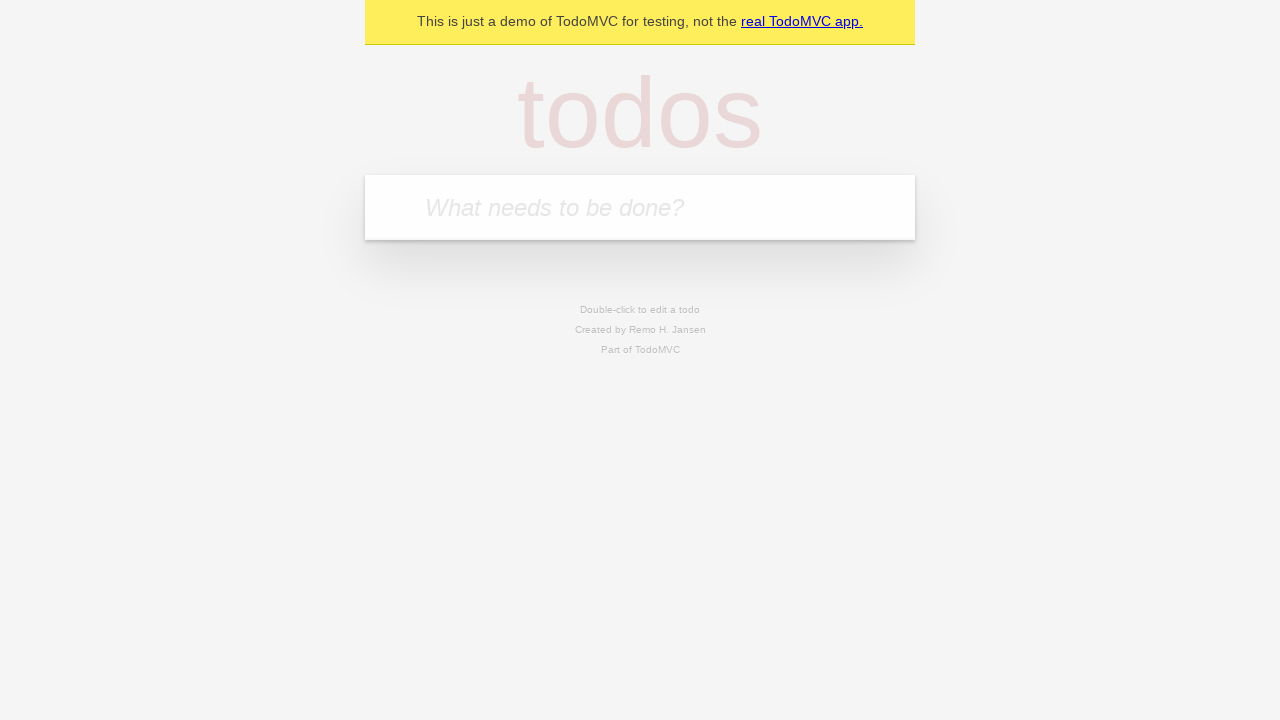

Located the 'What needs to be done?' input field
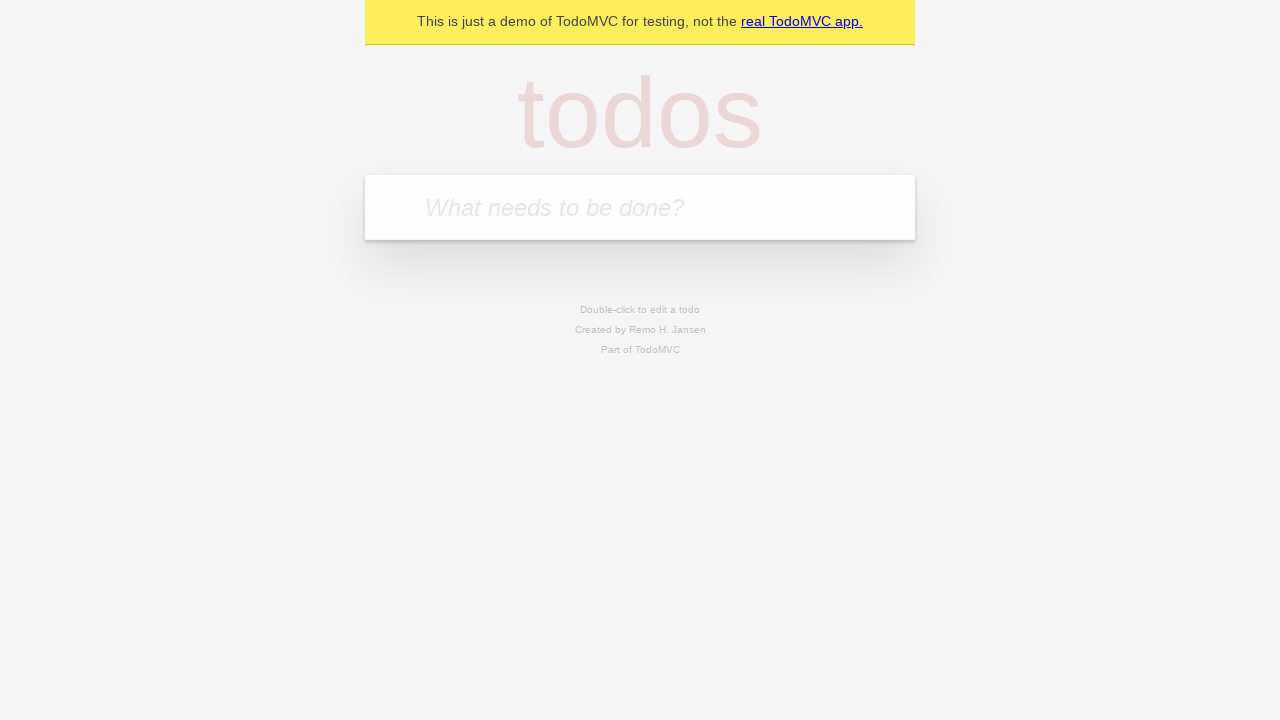

Filled todo input with 'buy some cheese' on internal:attr=[placeholder="What needs to be done?"i]
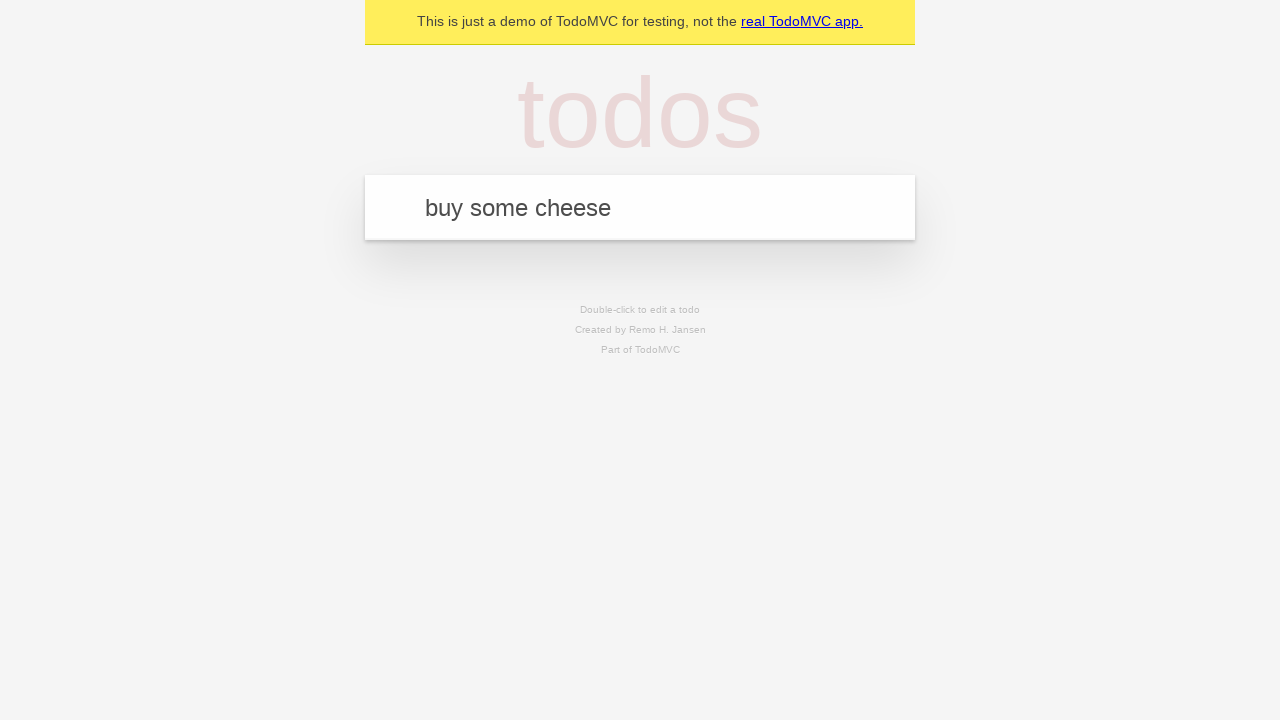

Pressed Enter to create todo 'buy some cheese' on internal:attr=[placeholder="What needs to be done?"i]
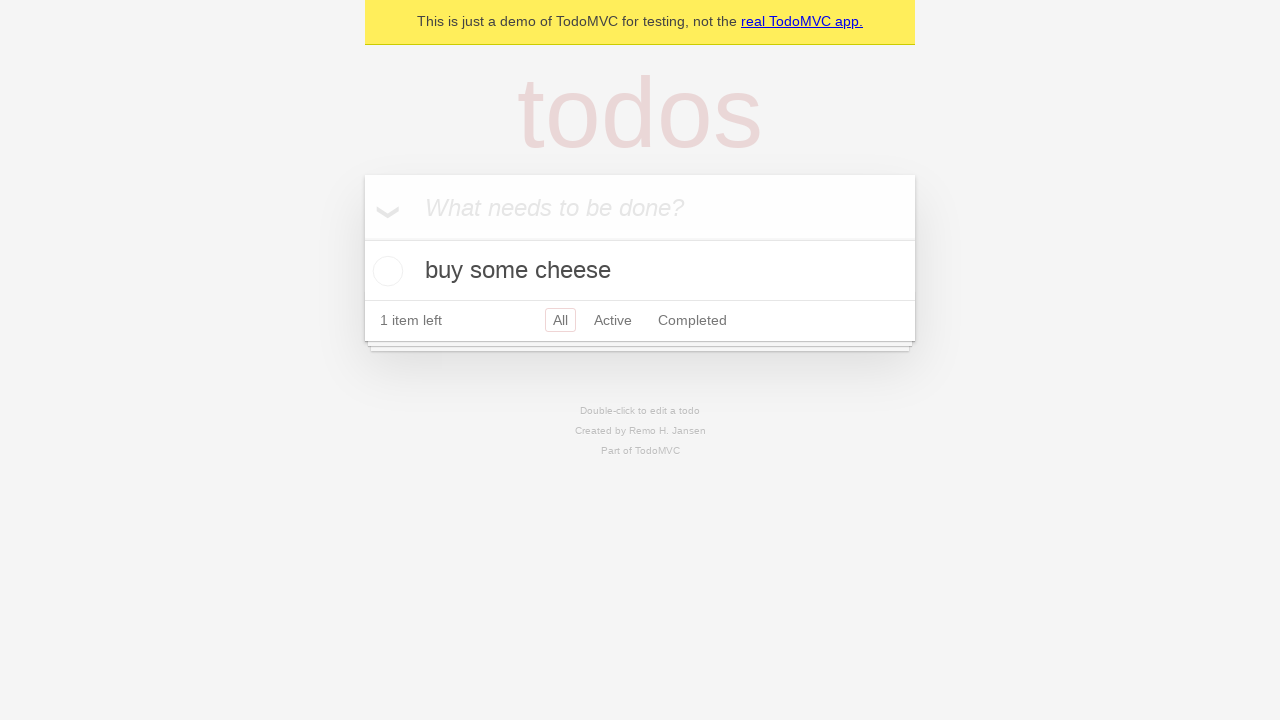

Filled todo input with 'feed the cat' on internal:attr=[placeholder="What needs to be done?"i]
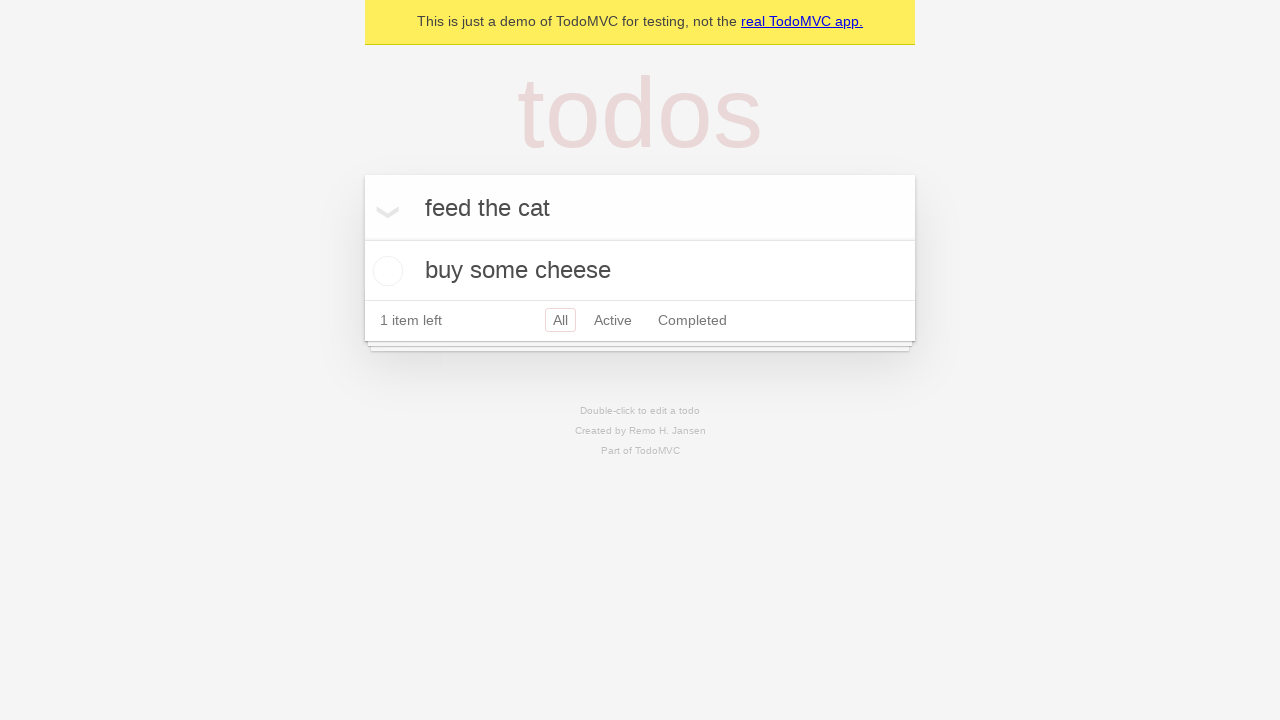

Pressed Enter to create todo 'feed the cat' on internal:attr=[placeholder="What needs to be done?"i]
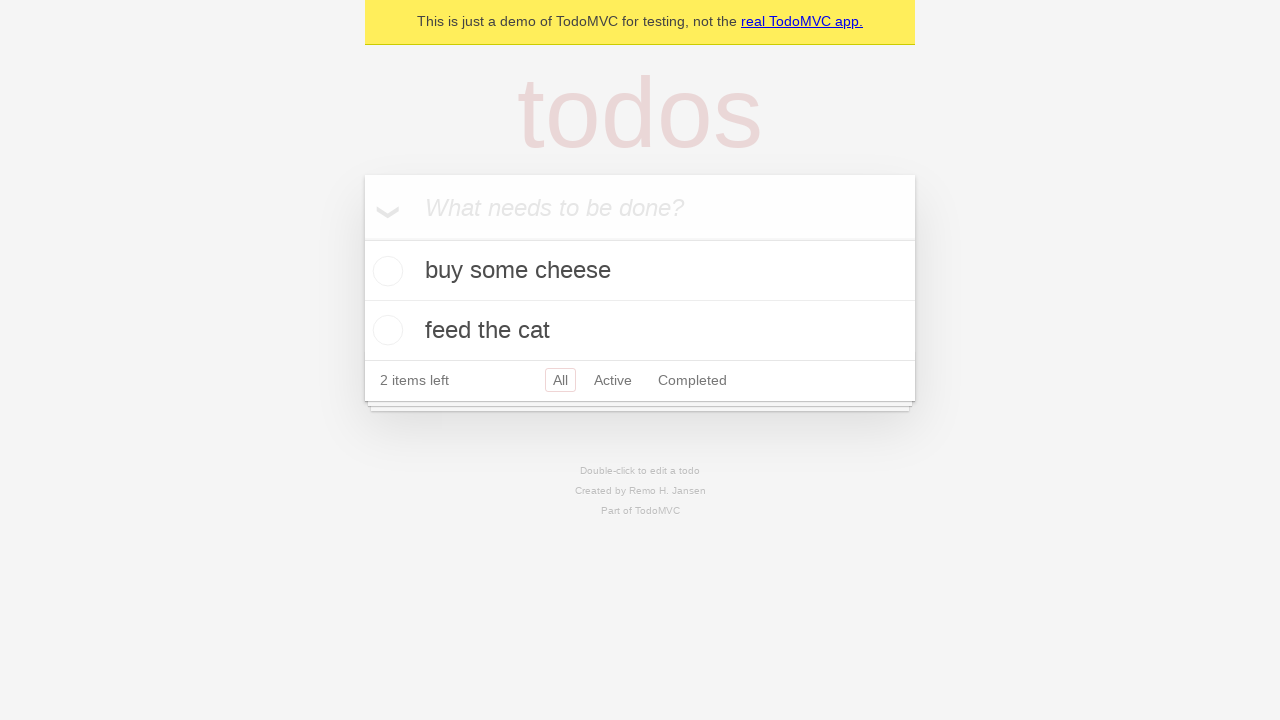

Located the checkbox for the first todo
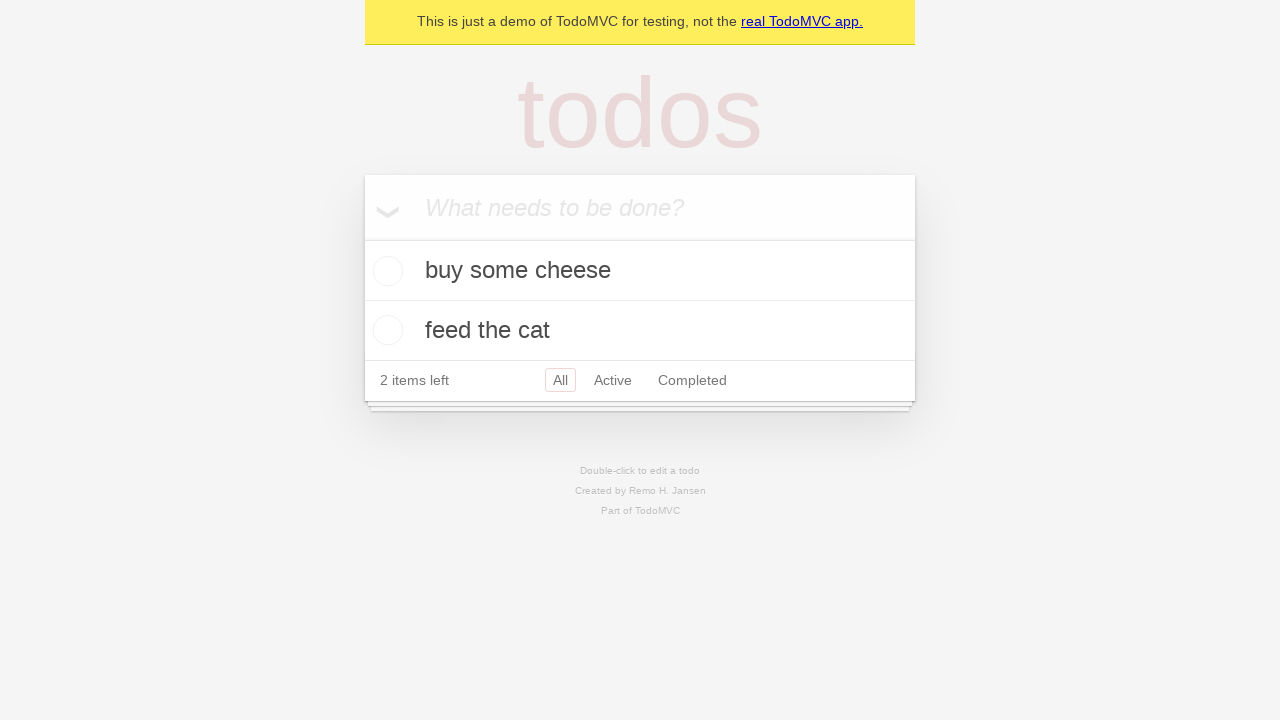

Checked the first todo item at (385, 271) on internal:testid=[data-testid="todo-item"s] >> nth=0 >> internal:role=checkbox
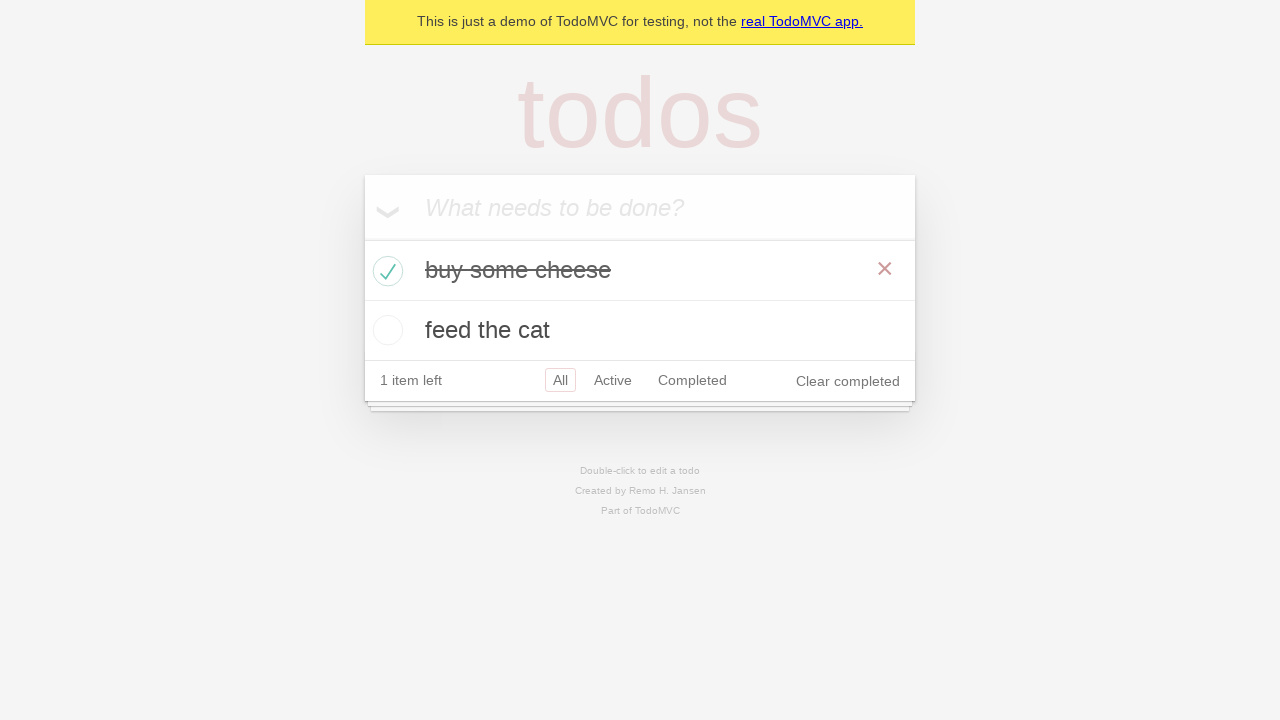

Reloaded the page
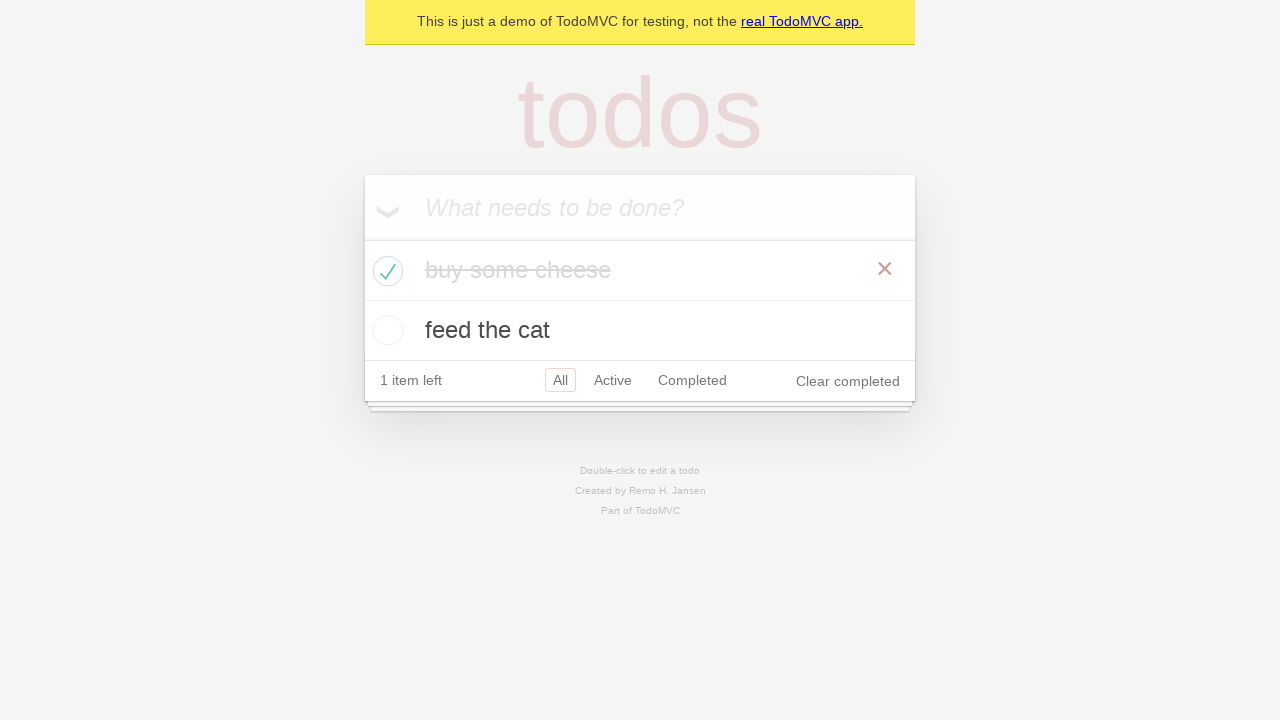

Verified todos persisted after page reload
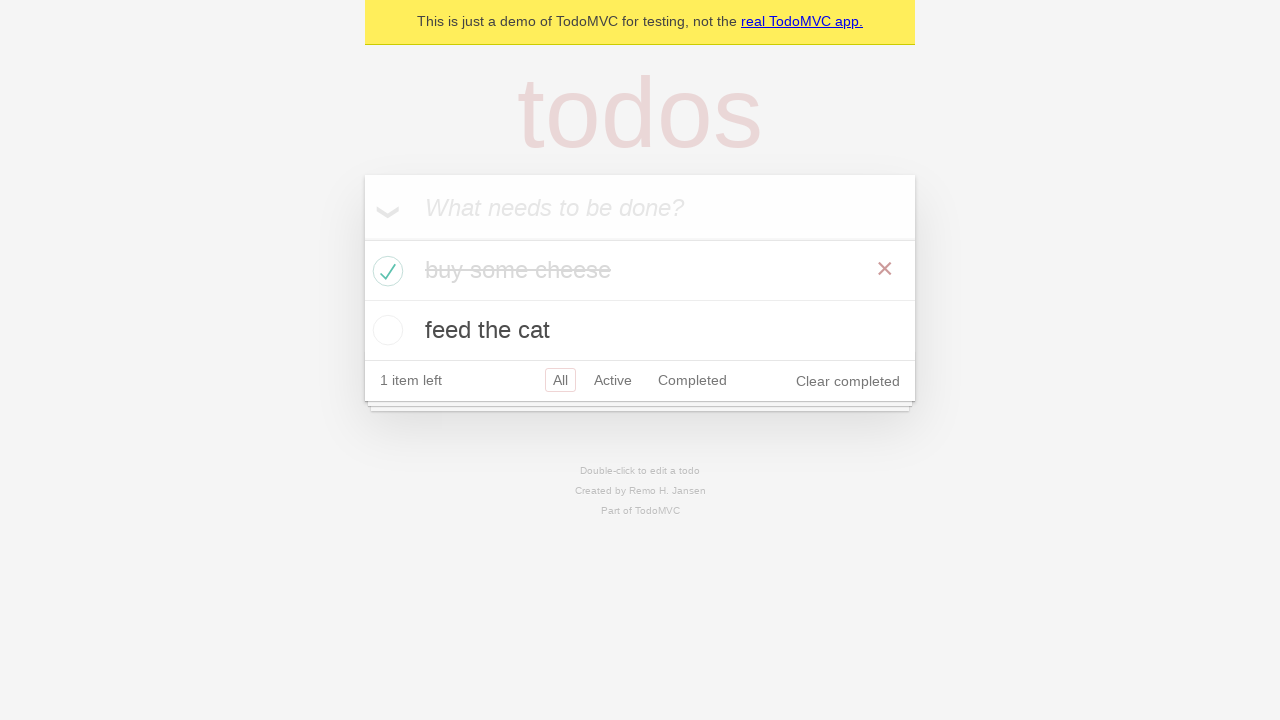

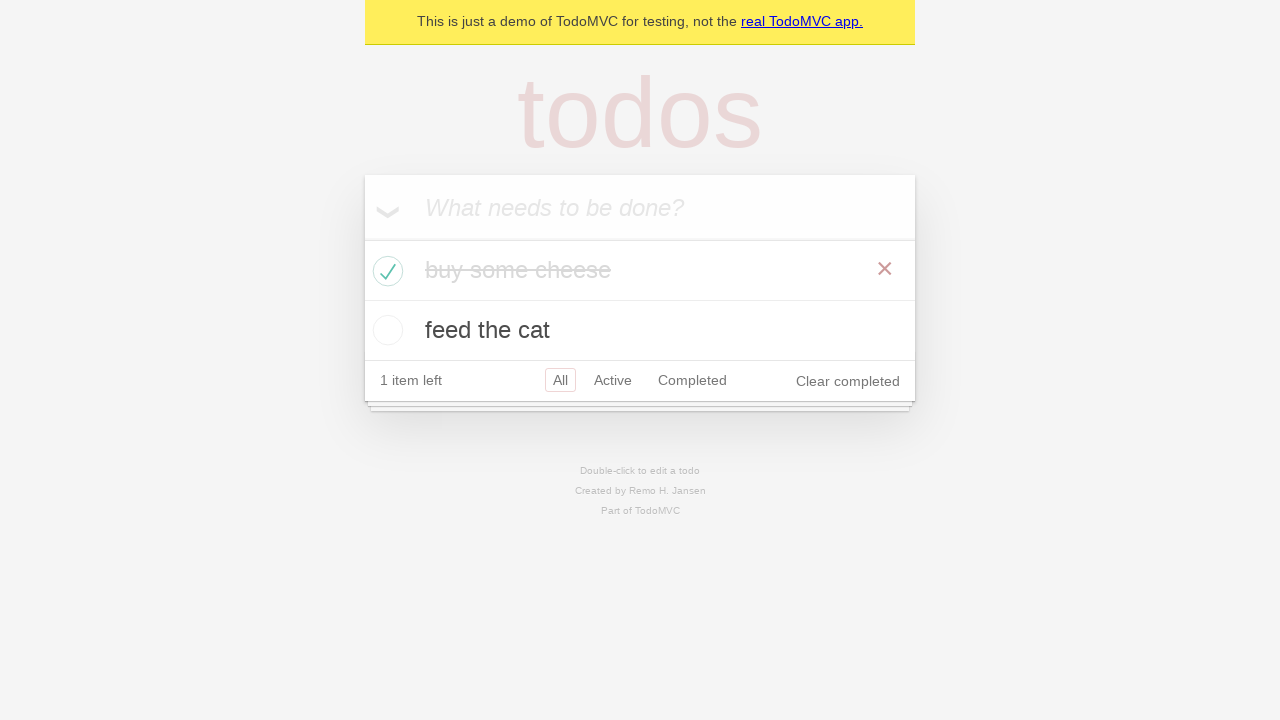